Tests the Contact Us form functionality by navigating to the contact page, filling in name, email, subject, and message fields, and verifying the form elements are visible.

Starting URL: http://automationexercise.com

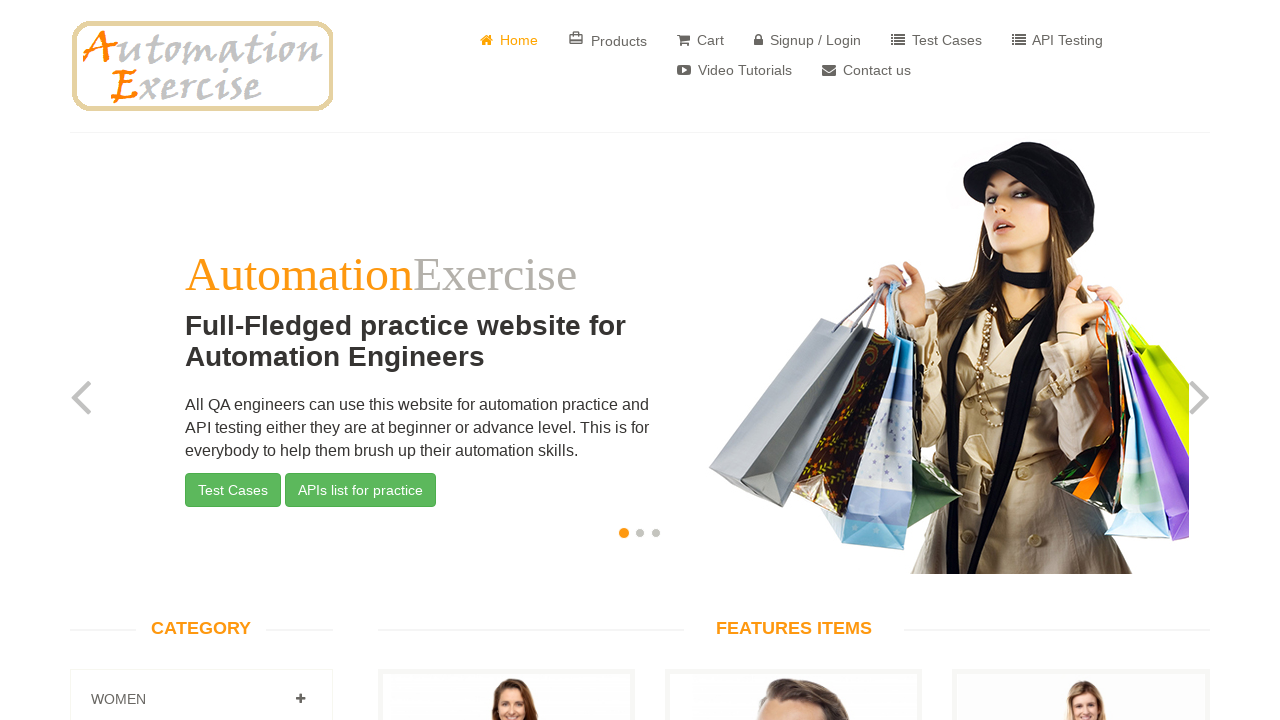

Home page loaded - container element visible
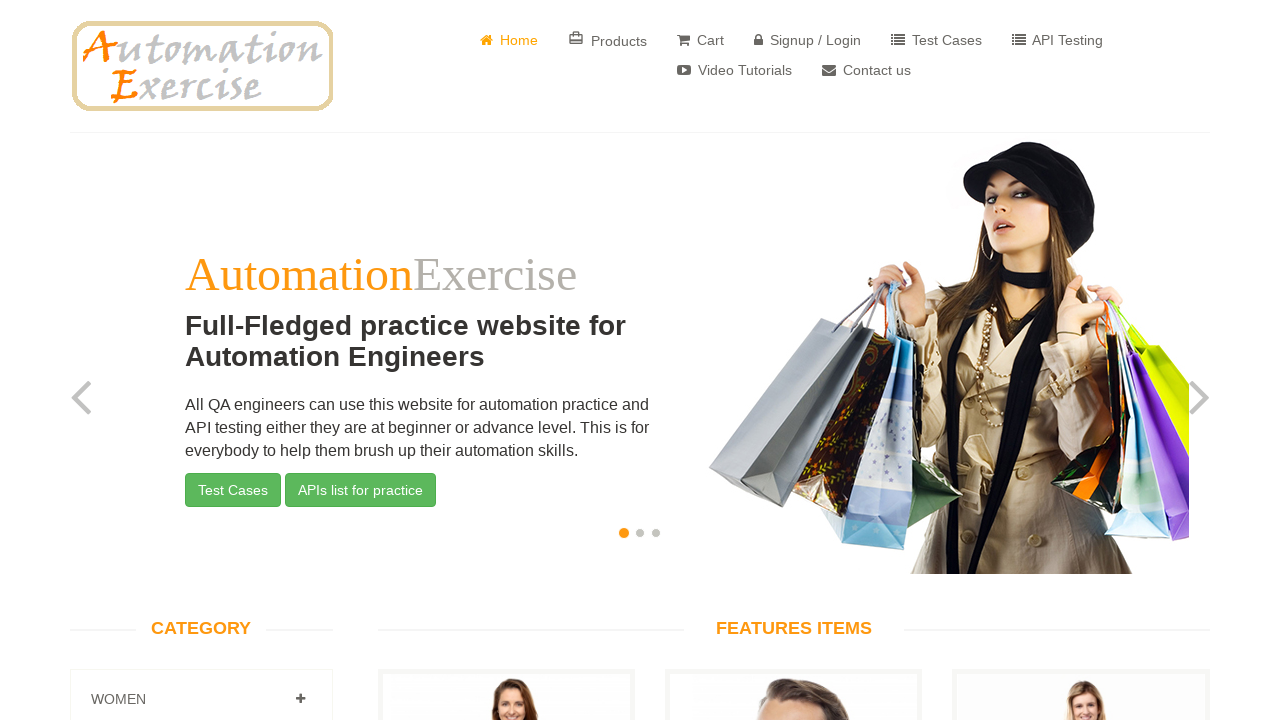

Clicked on Contact Us button at (866, 70) on a[href='/contact_us']
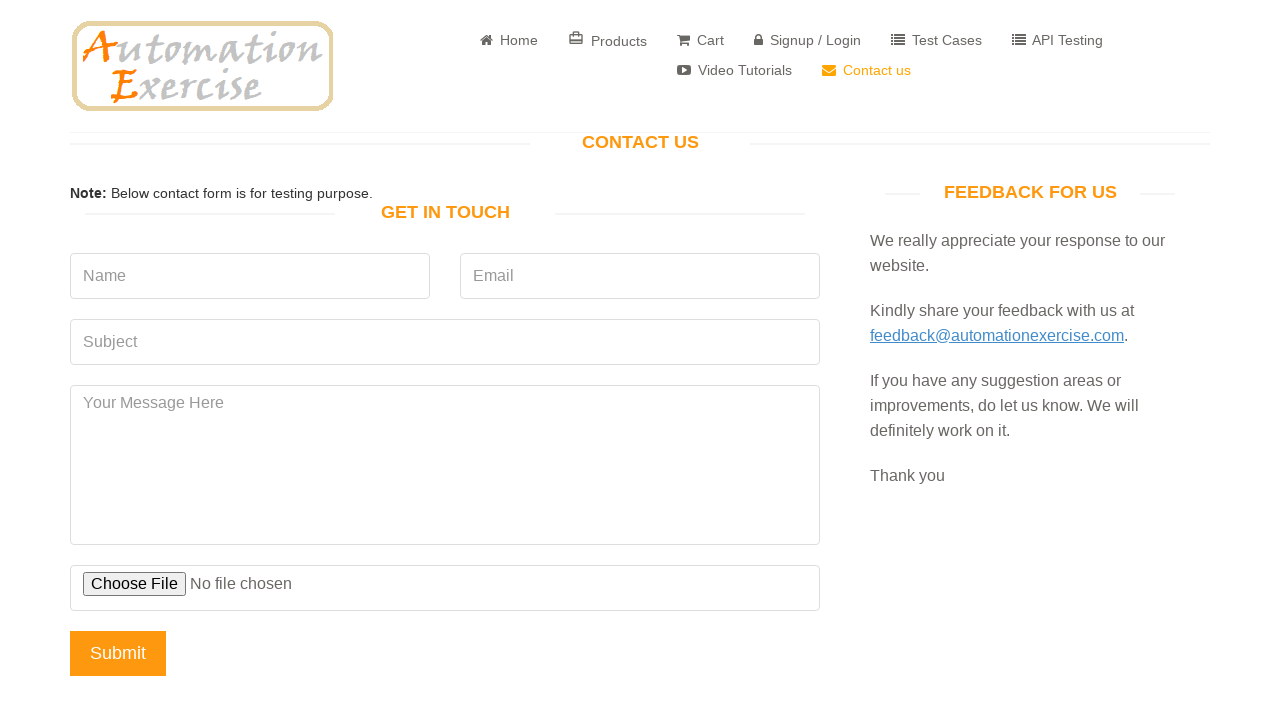

Contact page loaded - 'Get In Touch' heading visible
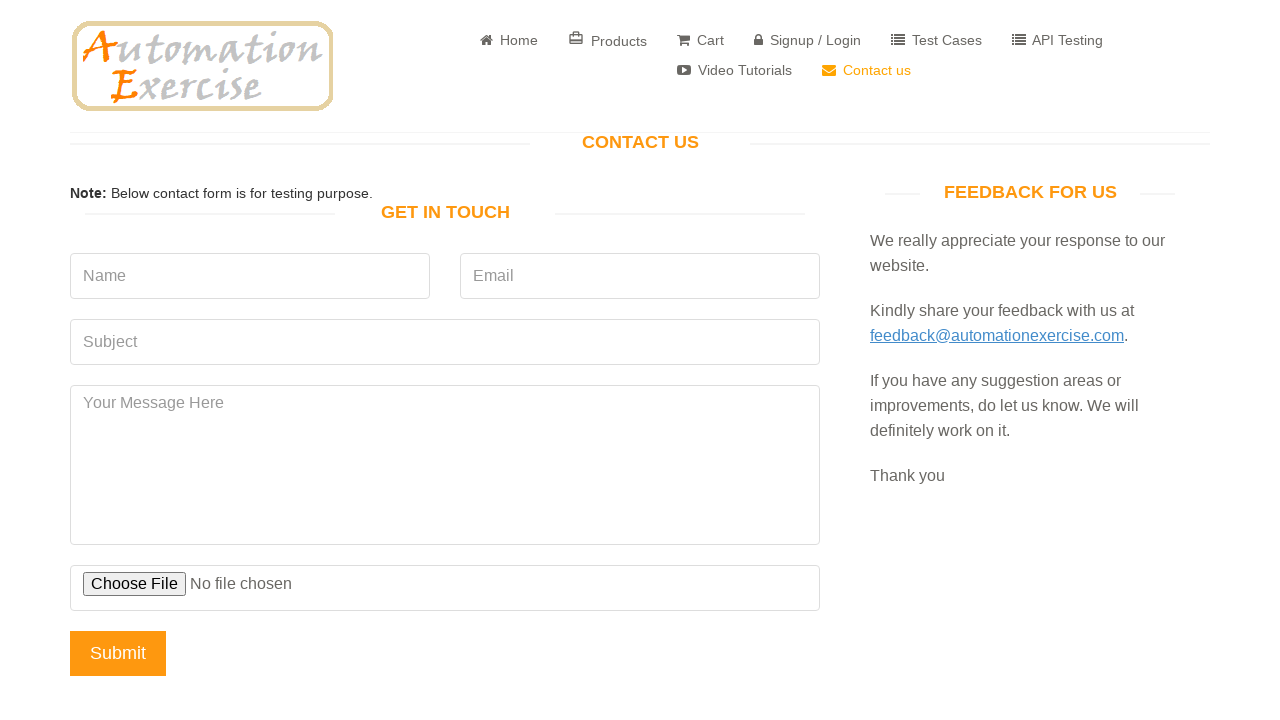

Filled name field with 'Metin' on input[data-qa='name']
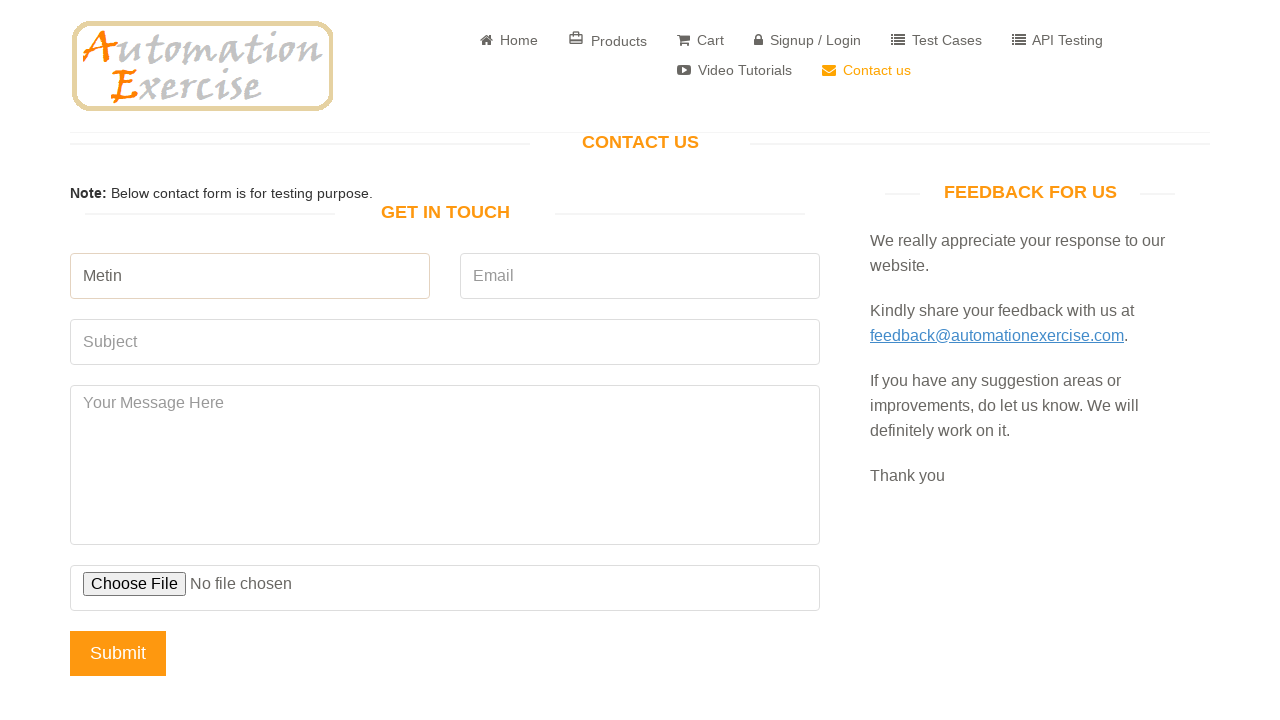

Filled email field with 'testcontact@example.com' on input[data-qa='email']
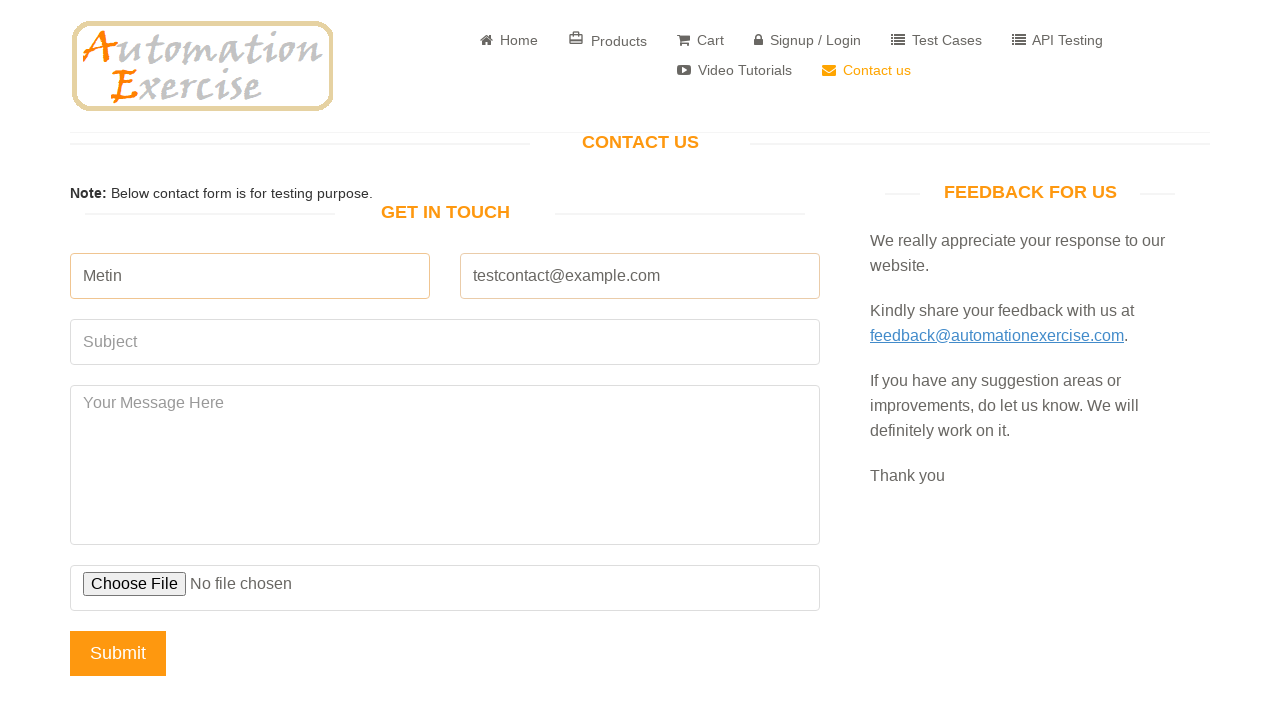

Filled subject field with 'Testing Process' on input[data-qa='subject']
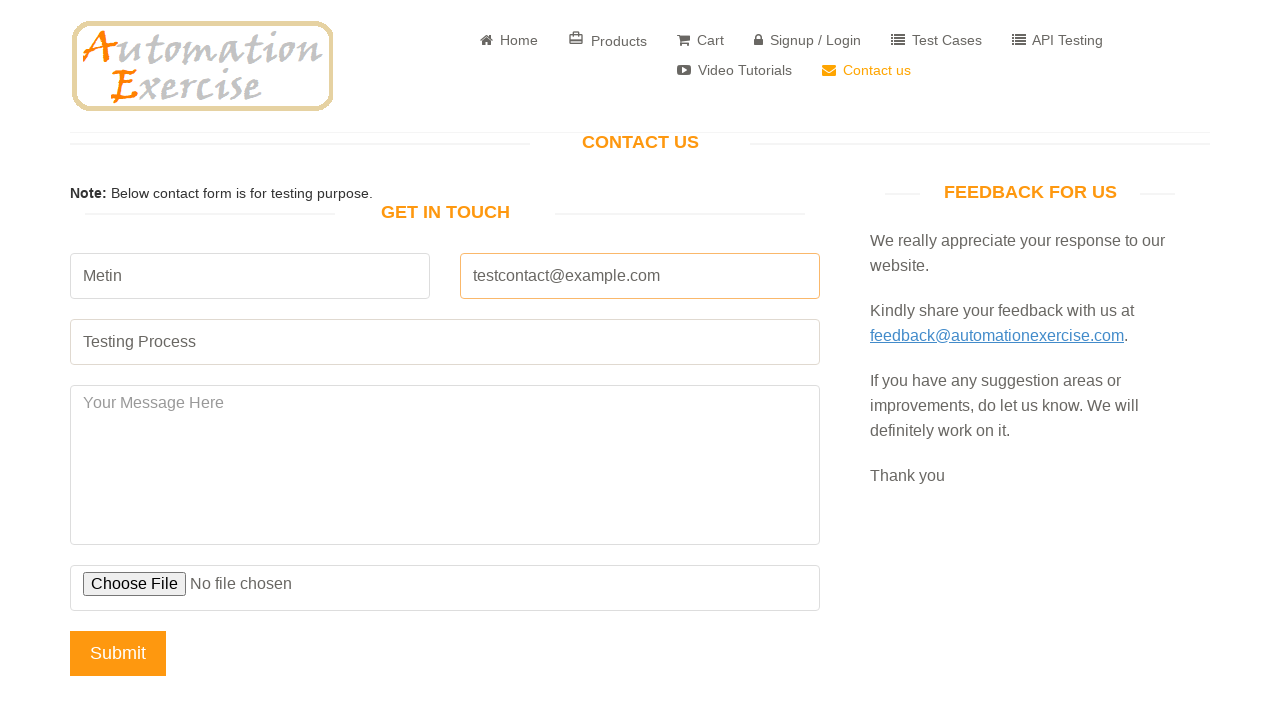

Filled message field with test message on textarea[data-qa='message']
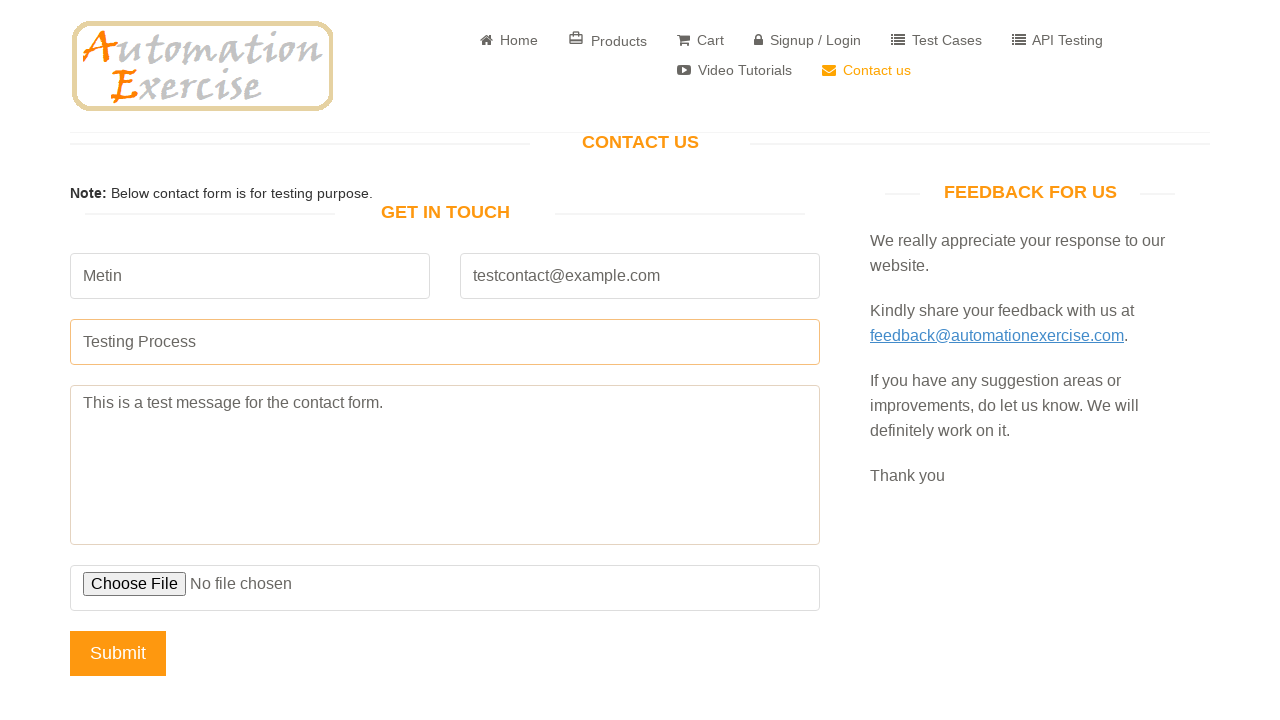

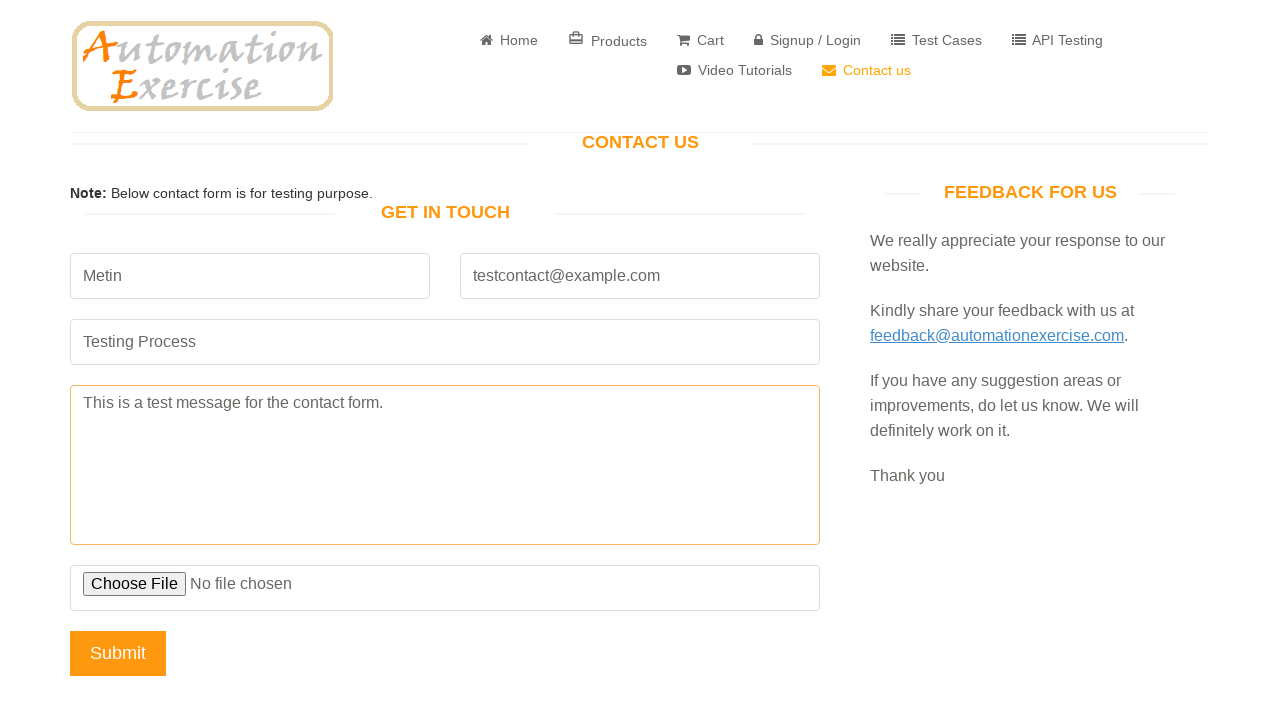